Tests that todo data persists after page reload

Starting URL: https://demo.playwright.dev/todomvc

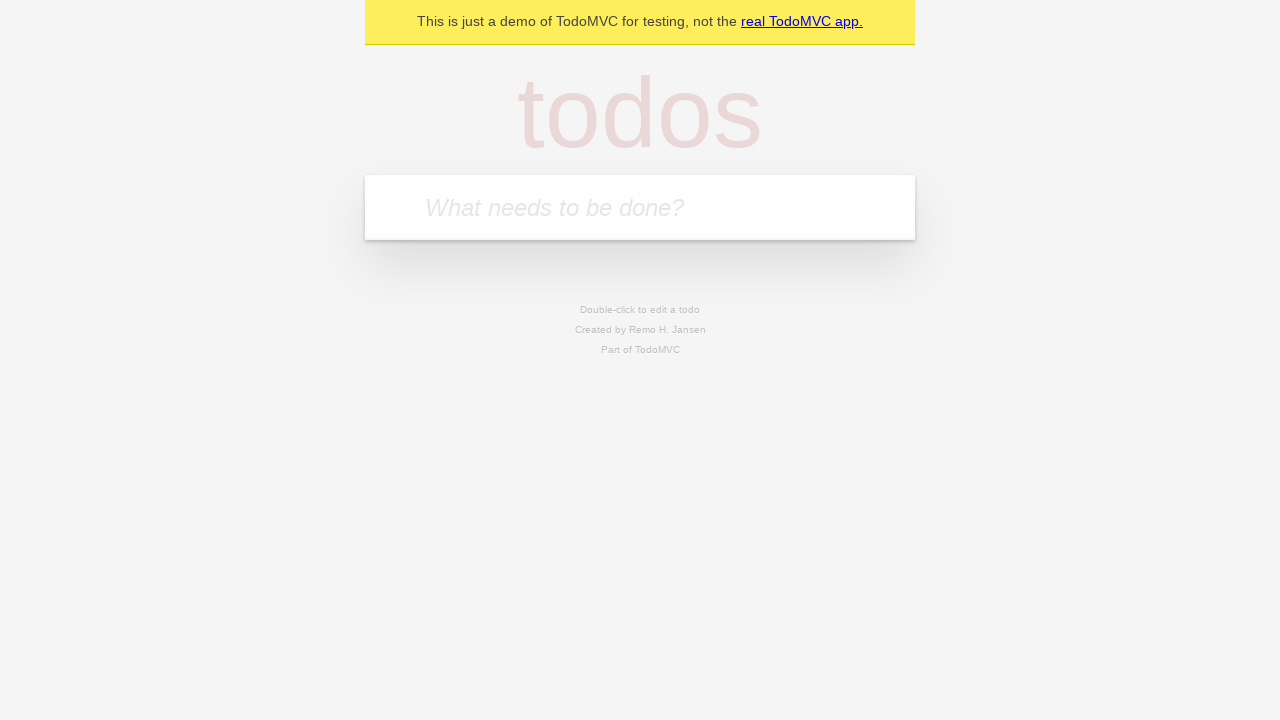

Filled todo input with 'buy some cheese' on internal:attr=[placeholder="What needs to be done?"i]
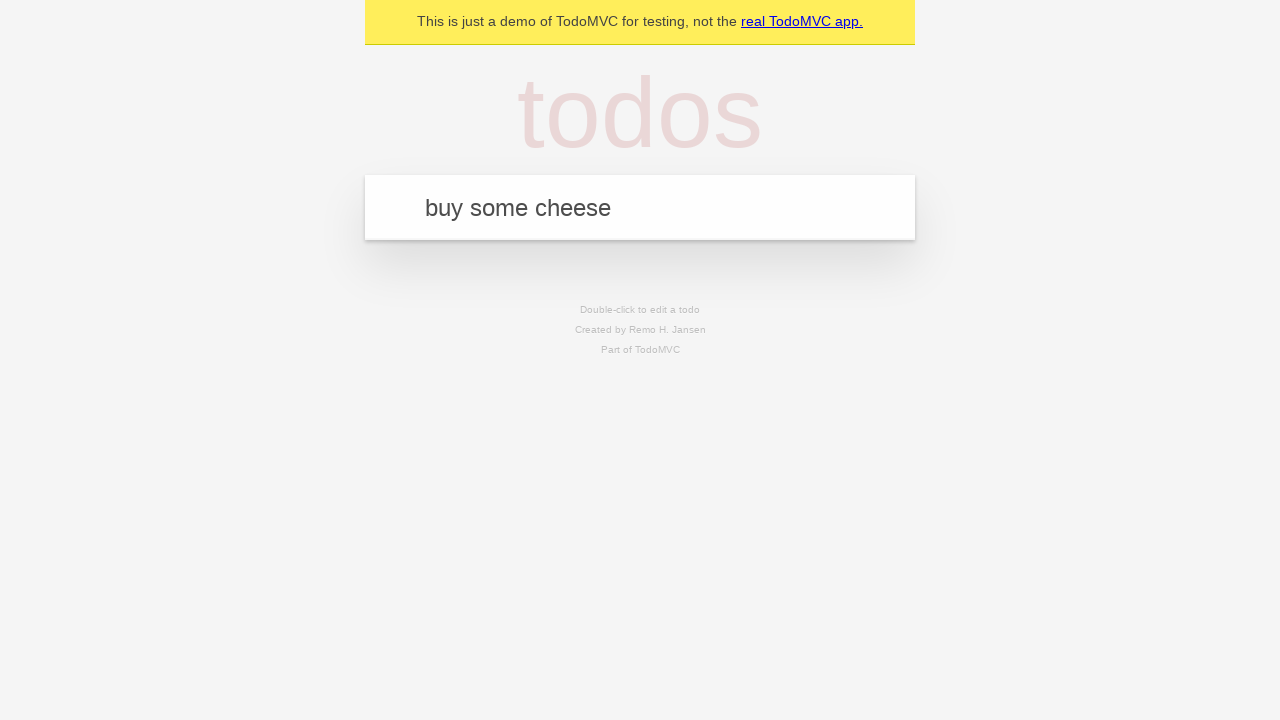

Pressed Enter to create todo 'buy some cheese' on internal:attr=[placeholder="What needs to be done?"i]
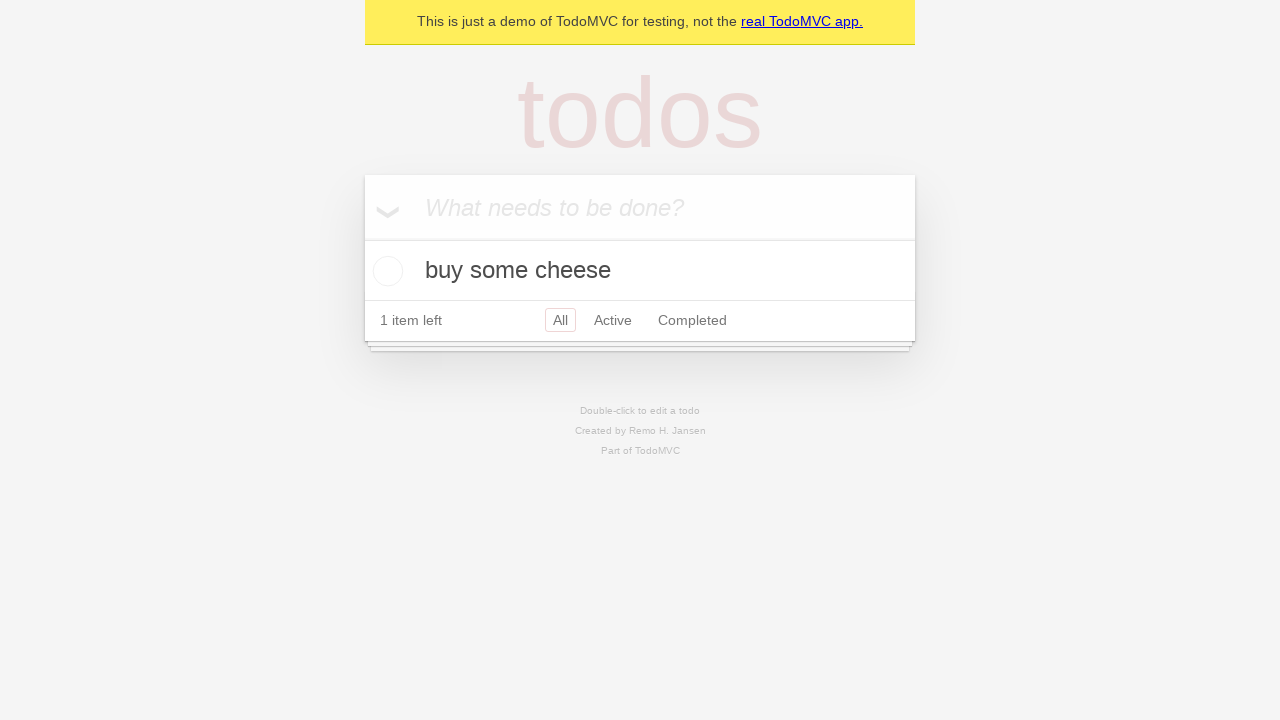

Filled todo input with 'feed the cat' on internal:attr=[placeholder="What needs to be done?"i]
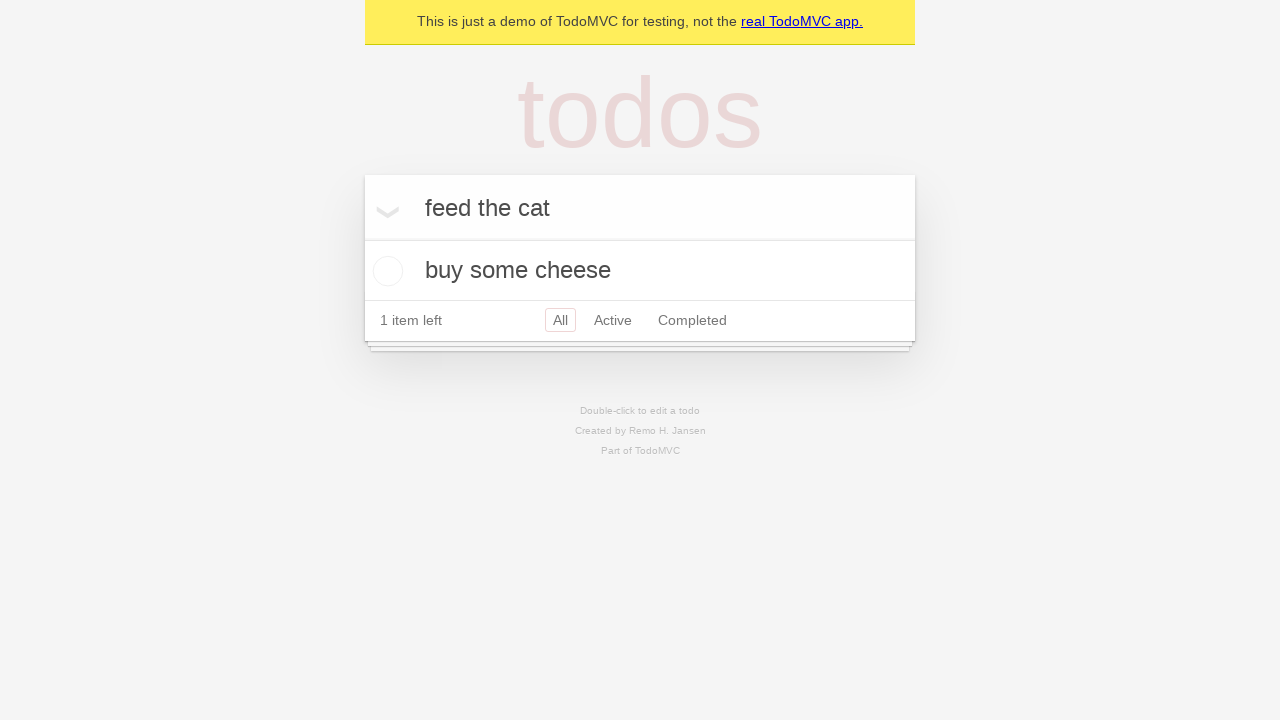

Pressed Enter to create todo 'feed the cat' on internal:attr=[placeholder="What needs to be done?"i]
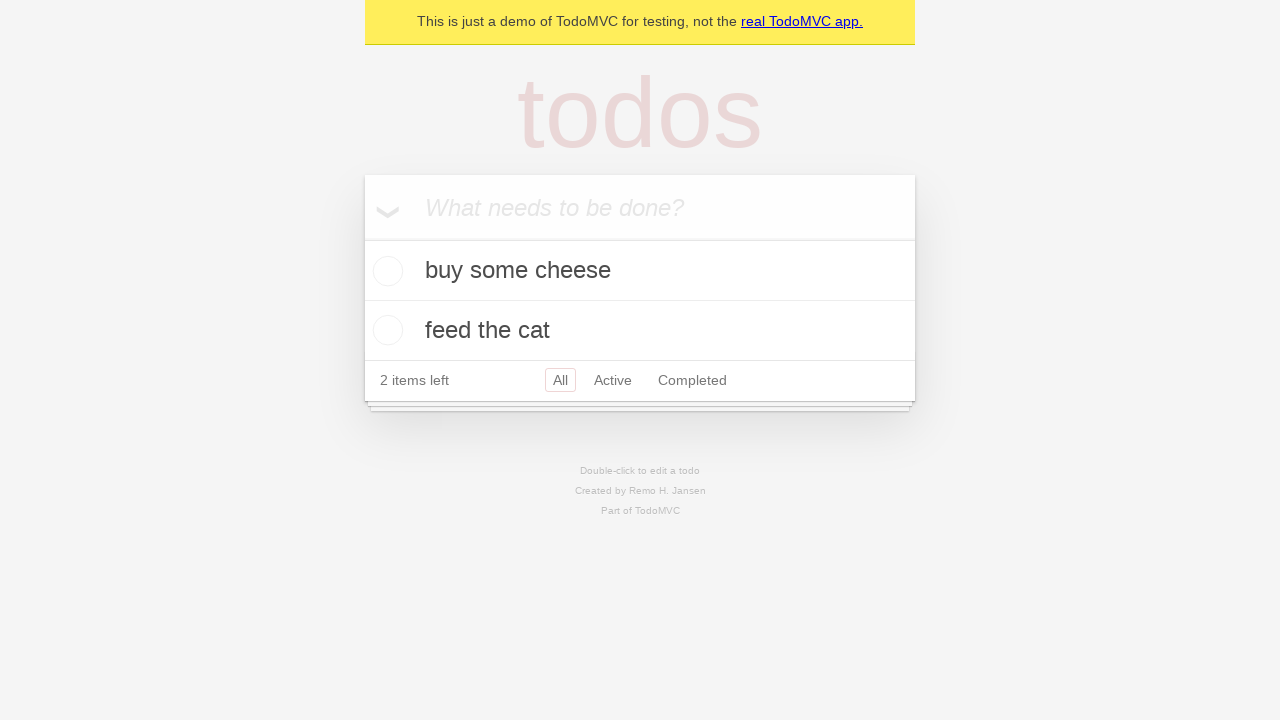

Waited for 2 todos to be present in the DOM
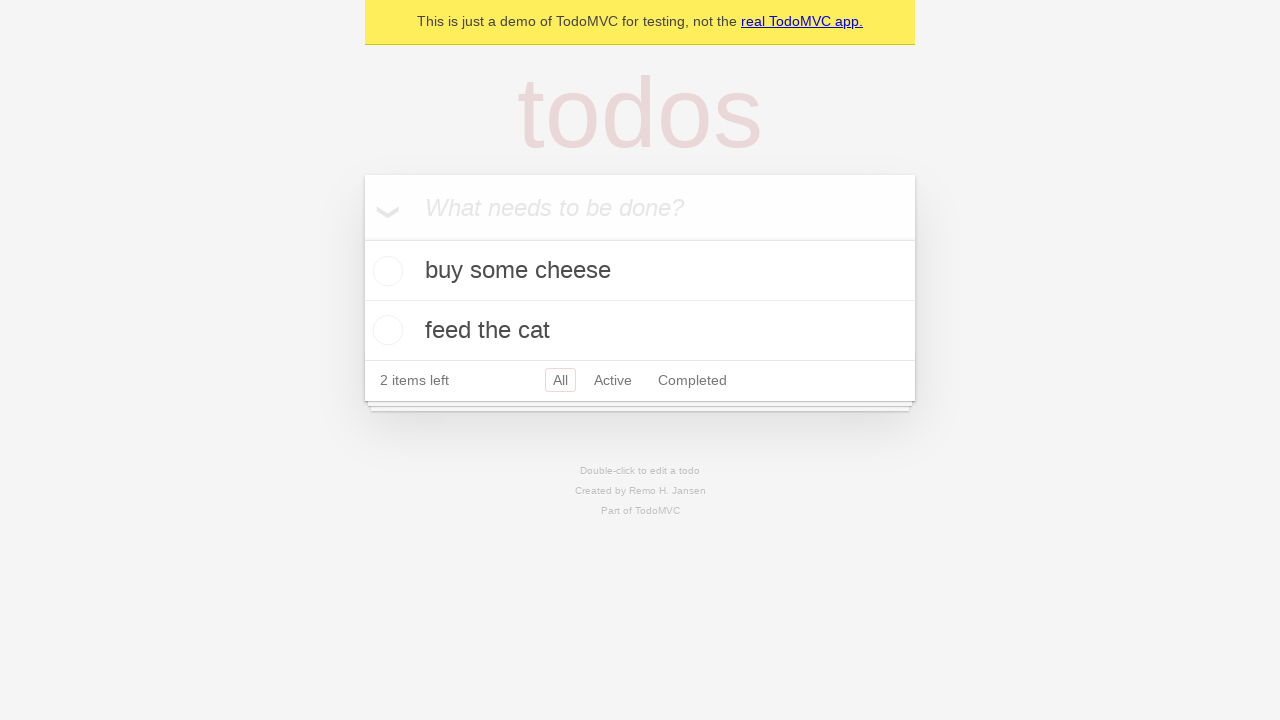

Retrieved all todo items
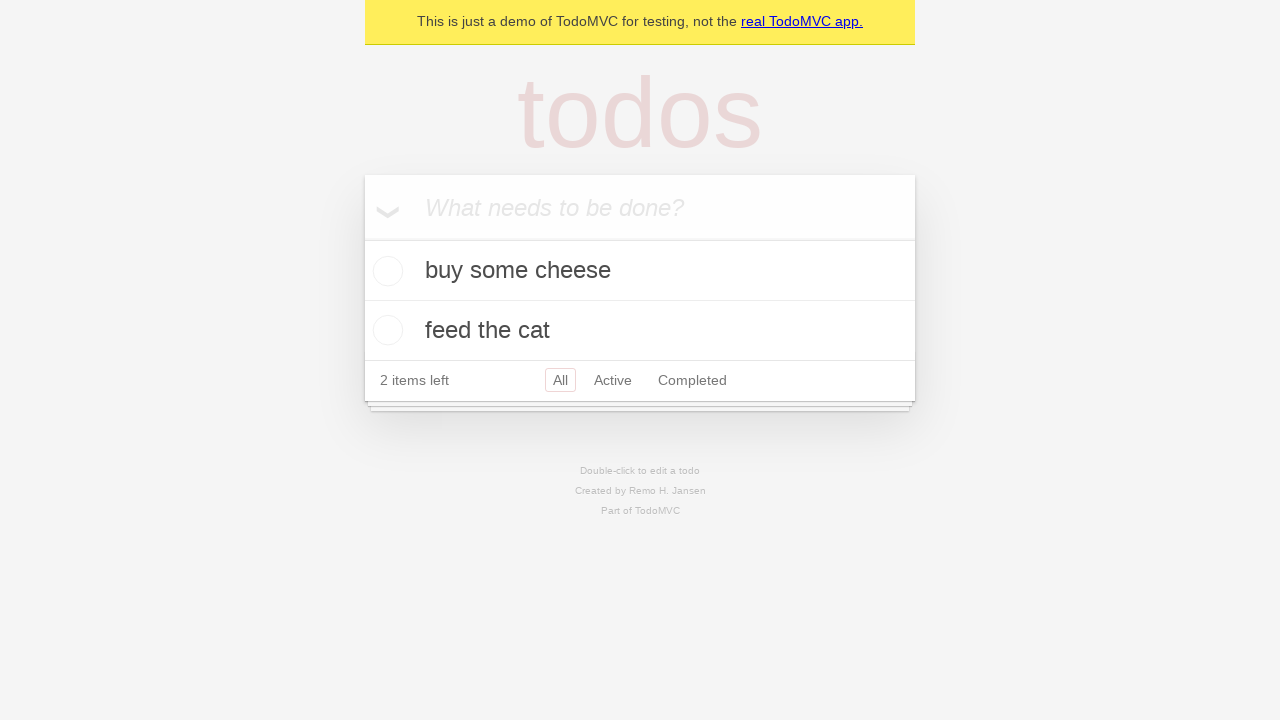

Retrieved checkbox for first todo item
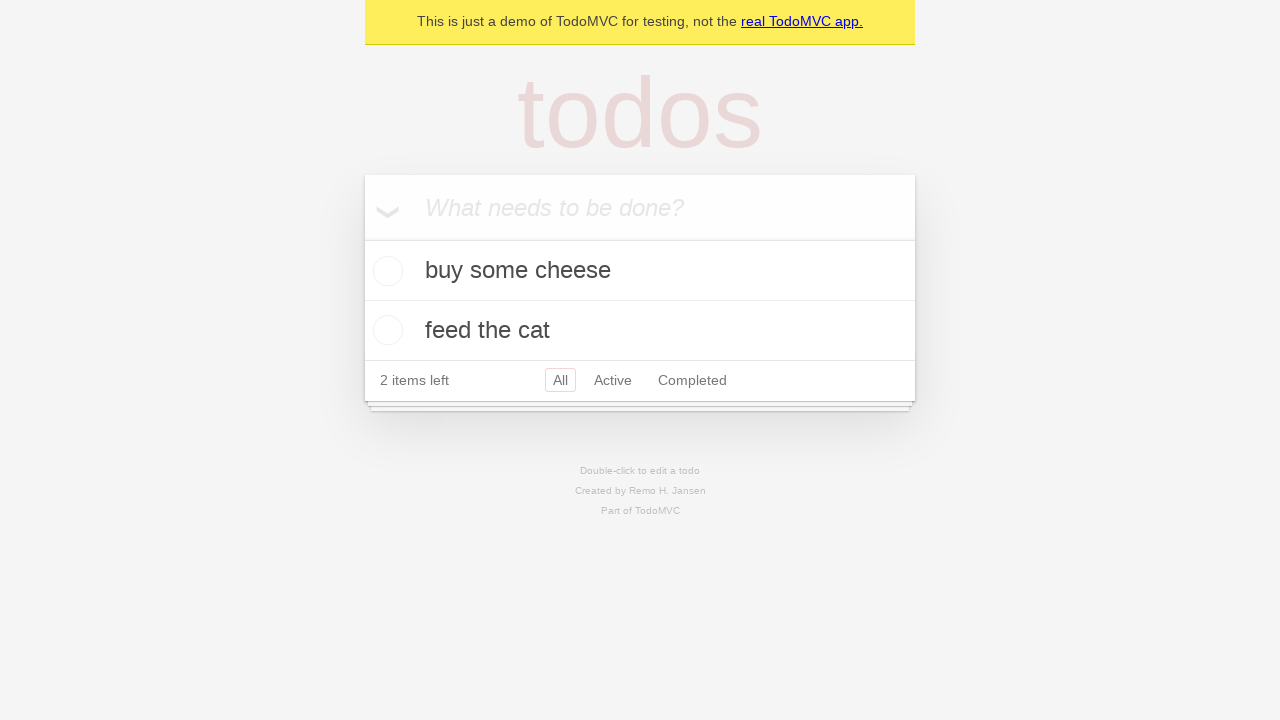

Checked the first todo item 'buy some cheese' at (385, 271) on internal:testid=[data-testid="todo-item"s] >> nth=0 >> internal:role=checkbox
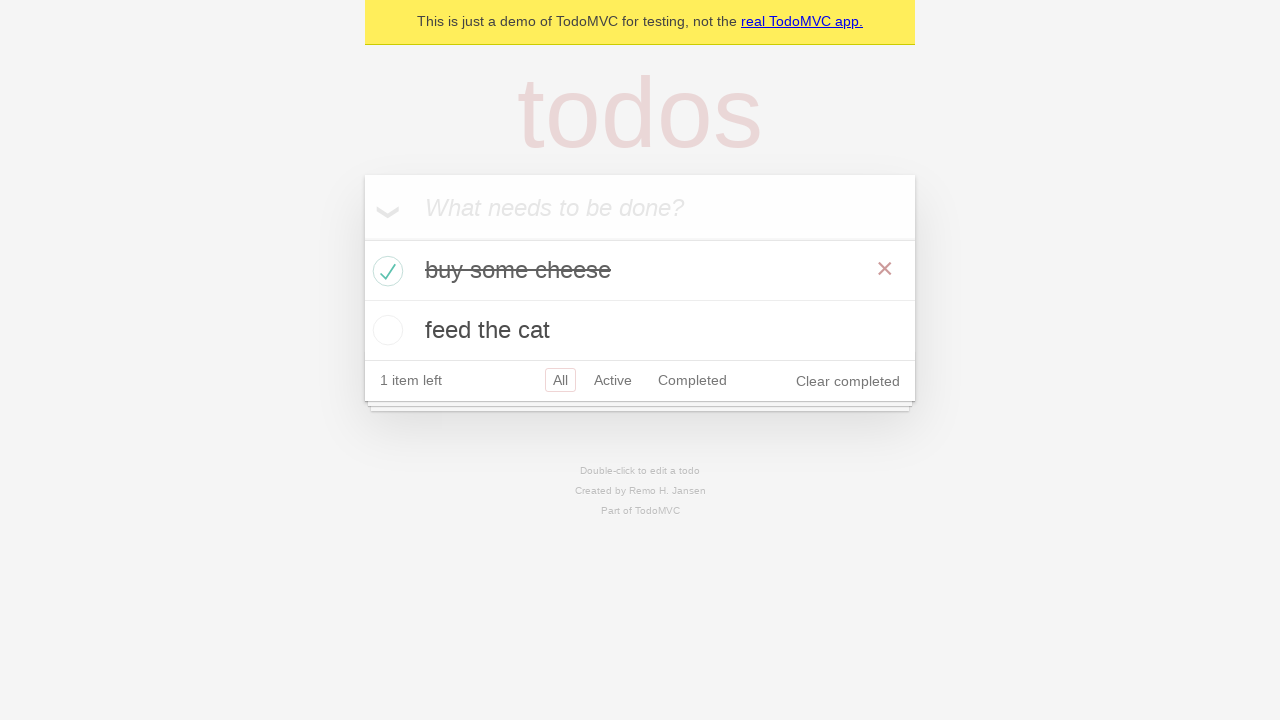

Reloaded the page to verify data persistence
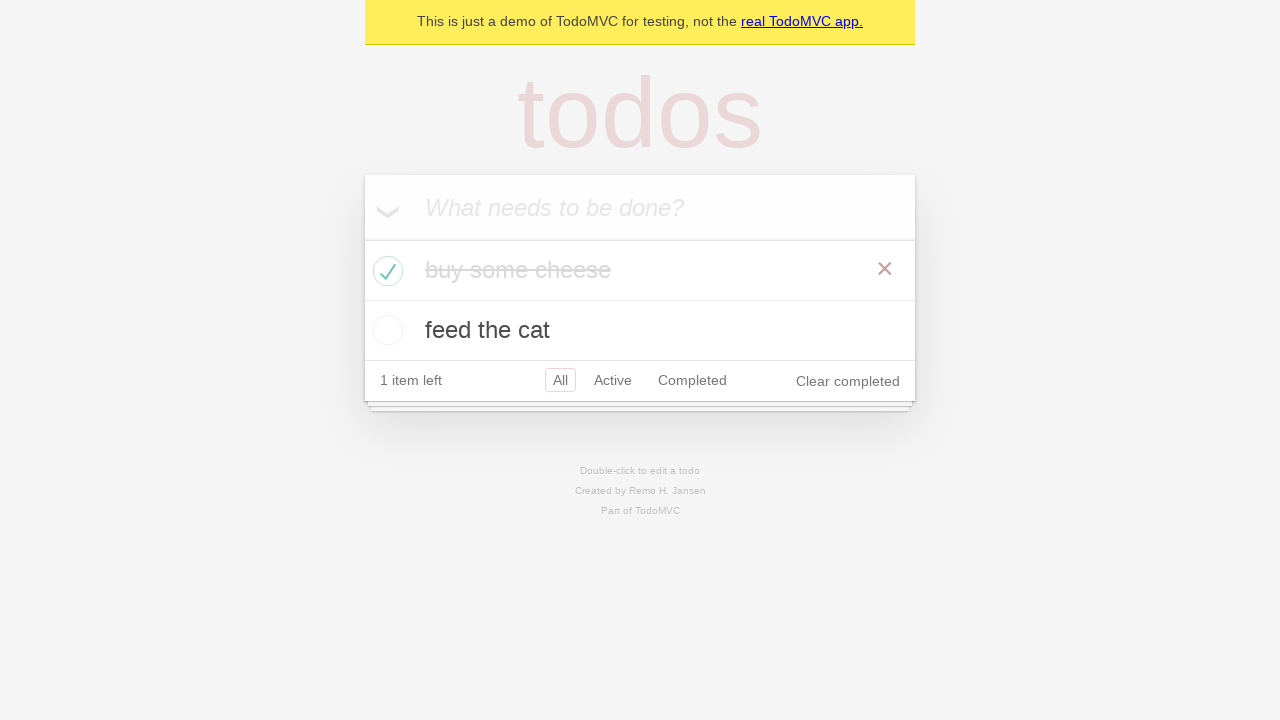

Waited for 2 todos to be present after page reload
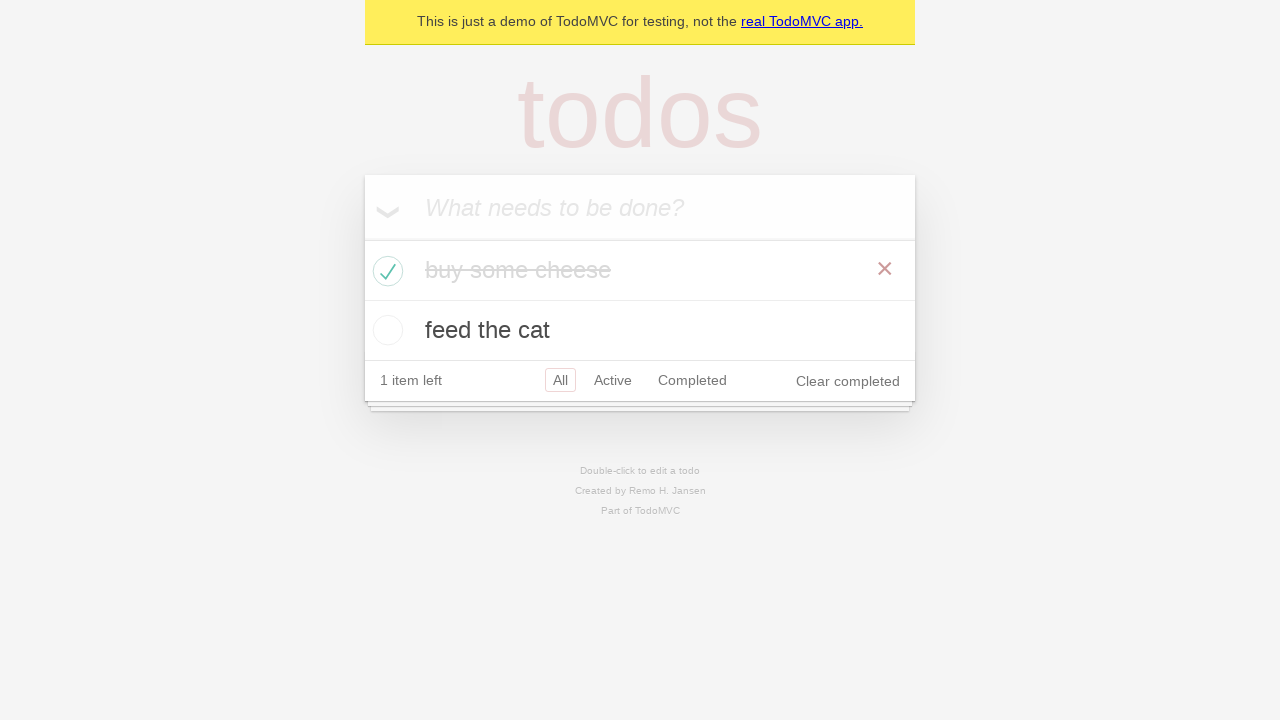

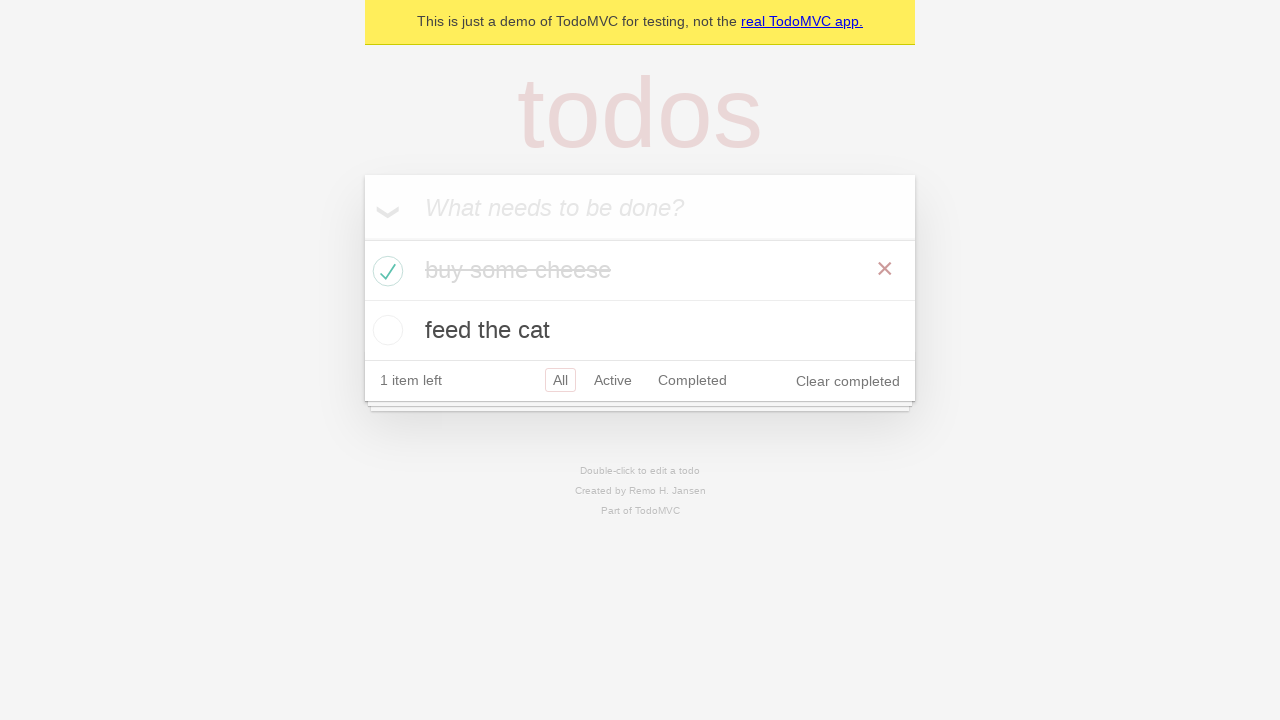